Tests registration form by filling in first name, last name, and email fields, then submitting the form and verifying successful registration message

Starting URL: http://suninjuly.github.io/registration1.html

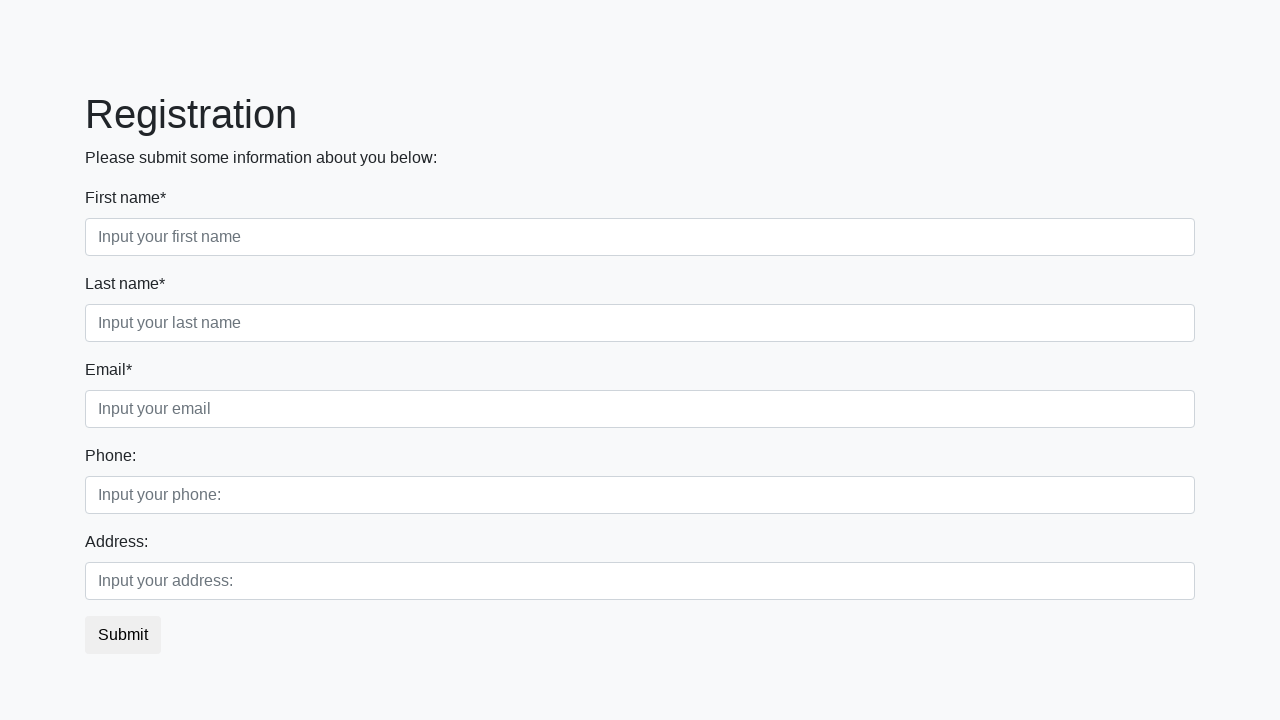

Filled first name field with 'Victor' on //input[@placeholder="Input your first name"]
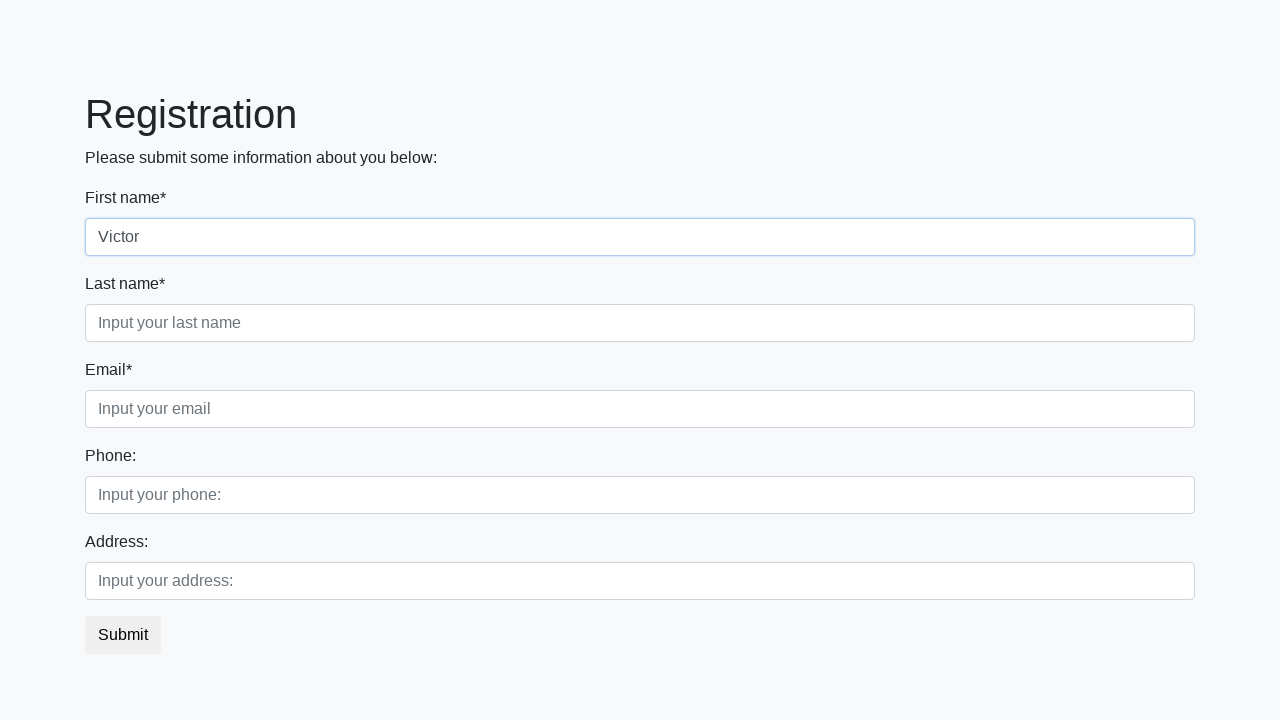

Filled last name field with 'Victorov' on //input[@placeholder="Input your last name"]
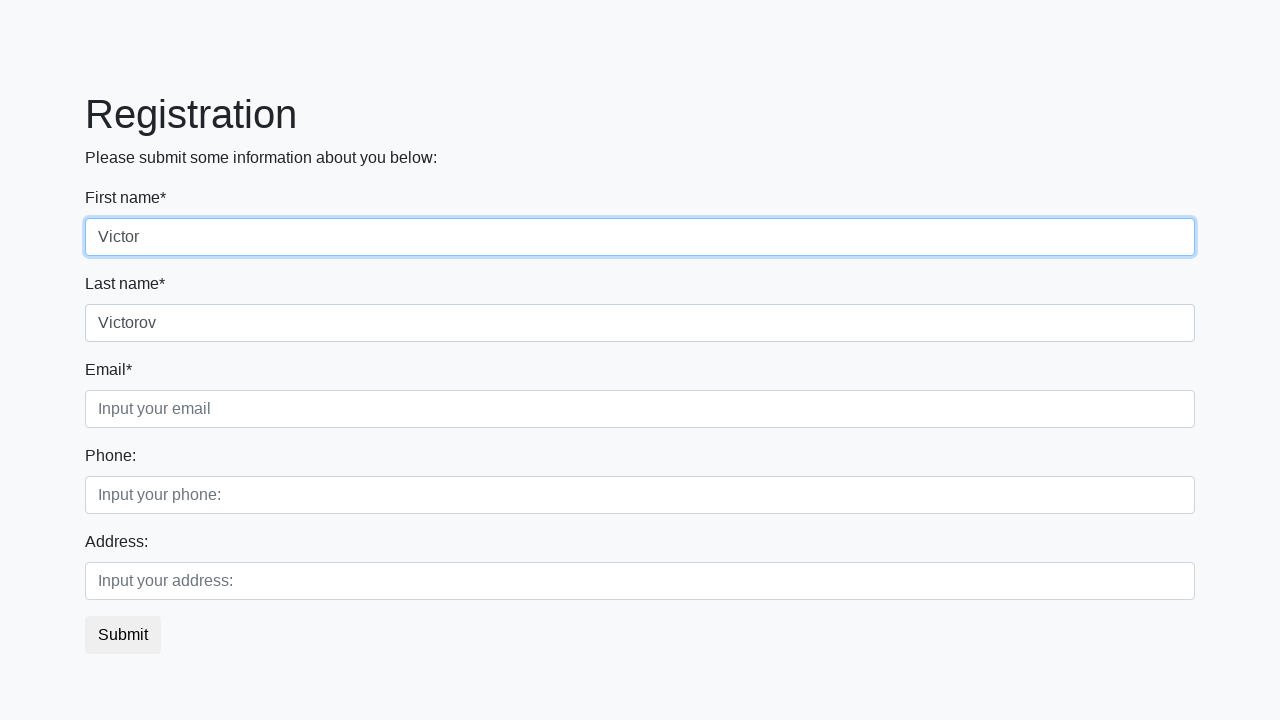

Filled email field with 'Victor@mail.ru' on //input[@placeholder="Input your email"]
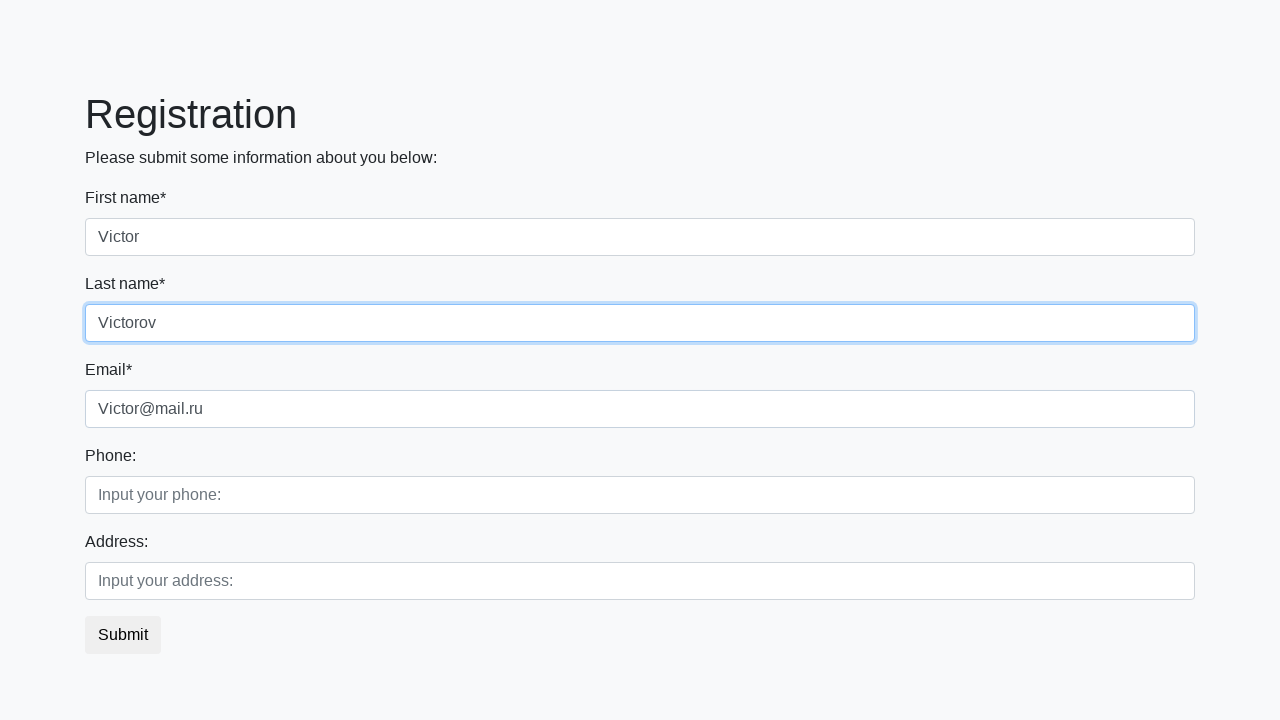

Clicked submit button to register at (123, 635) on button.btn
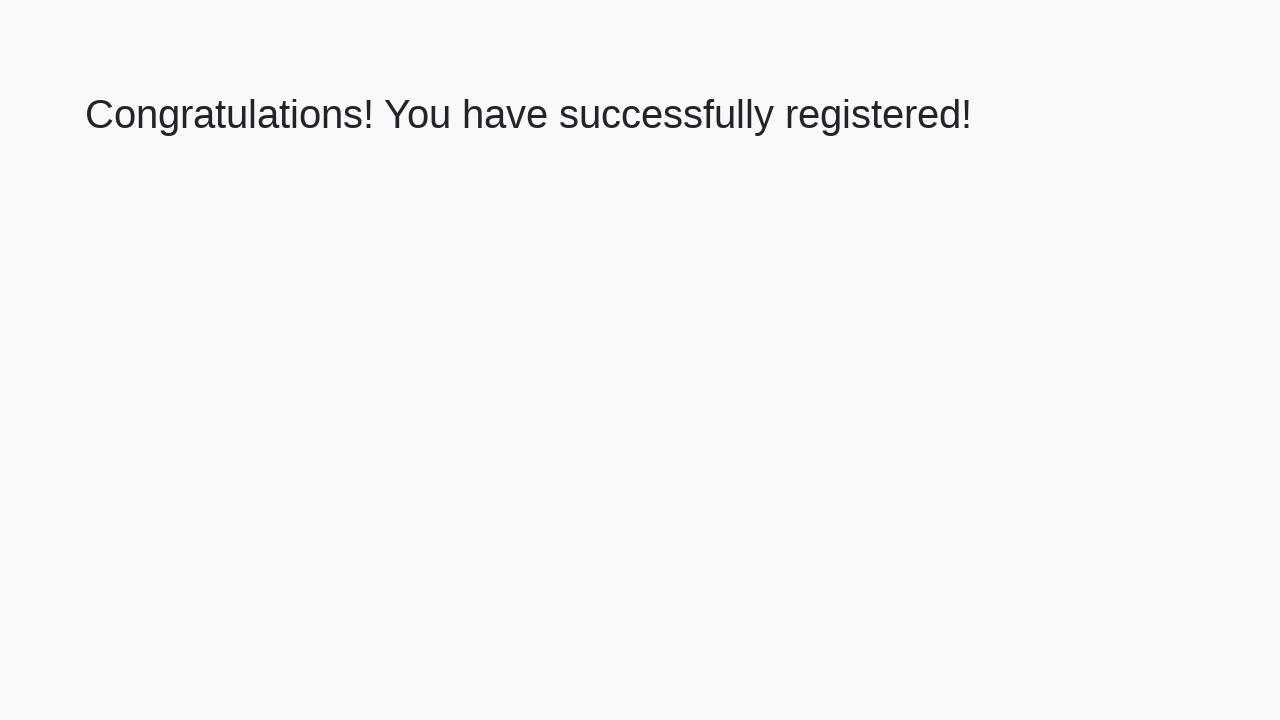

Success page loaded with h1 element
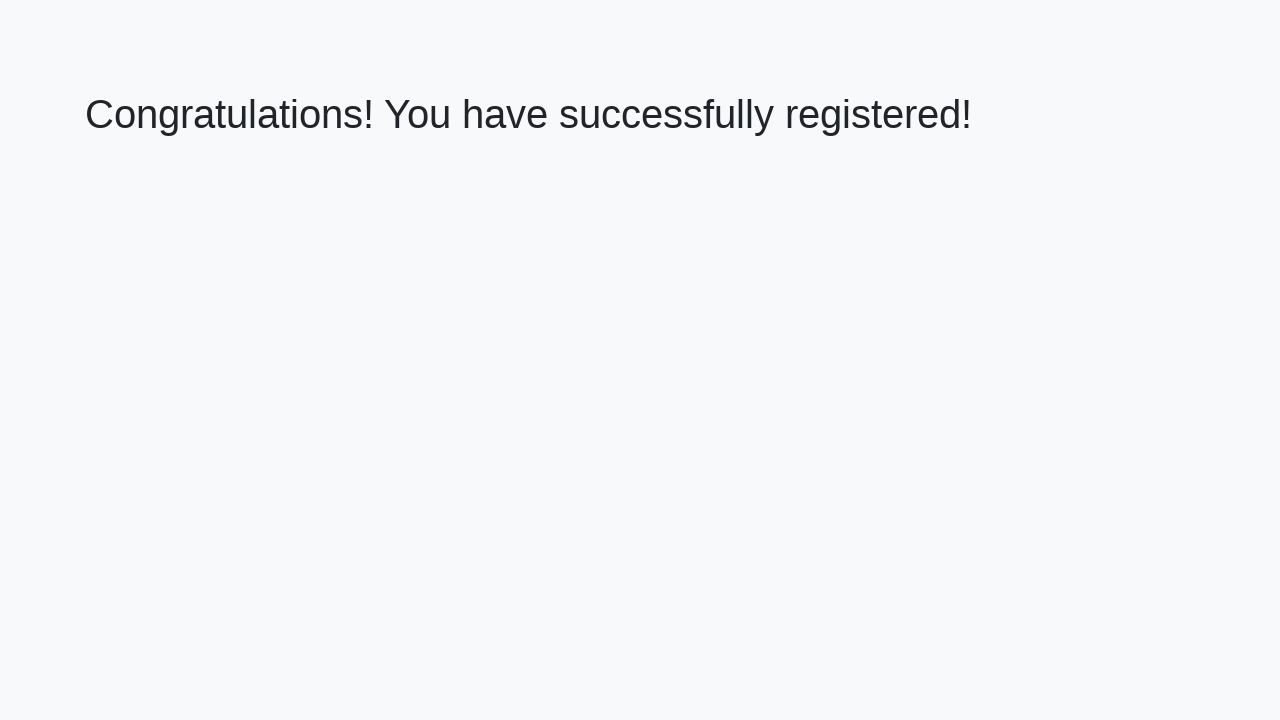

Retrieved welcome message text
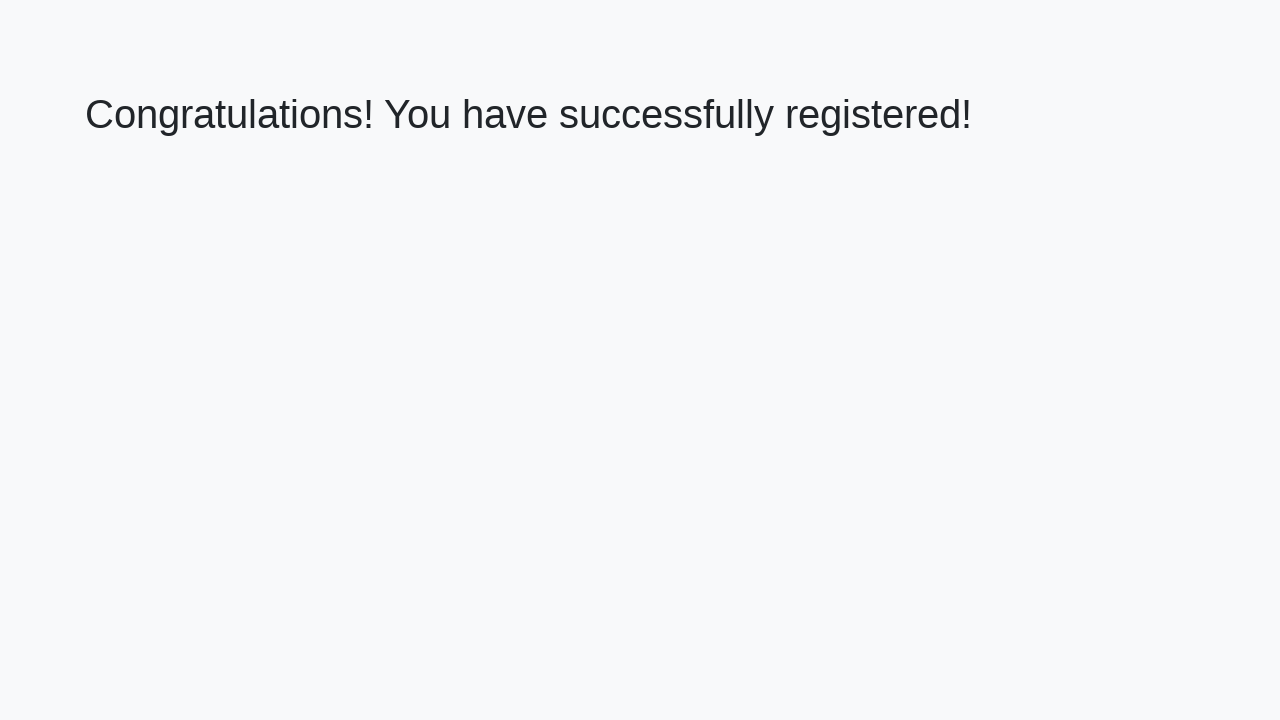

Verified successful registration message
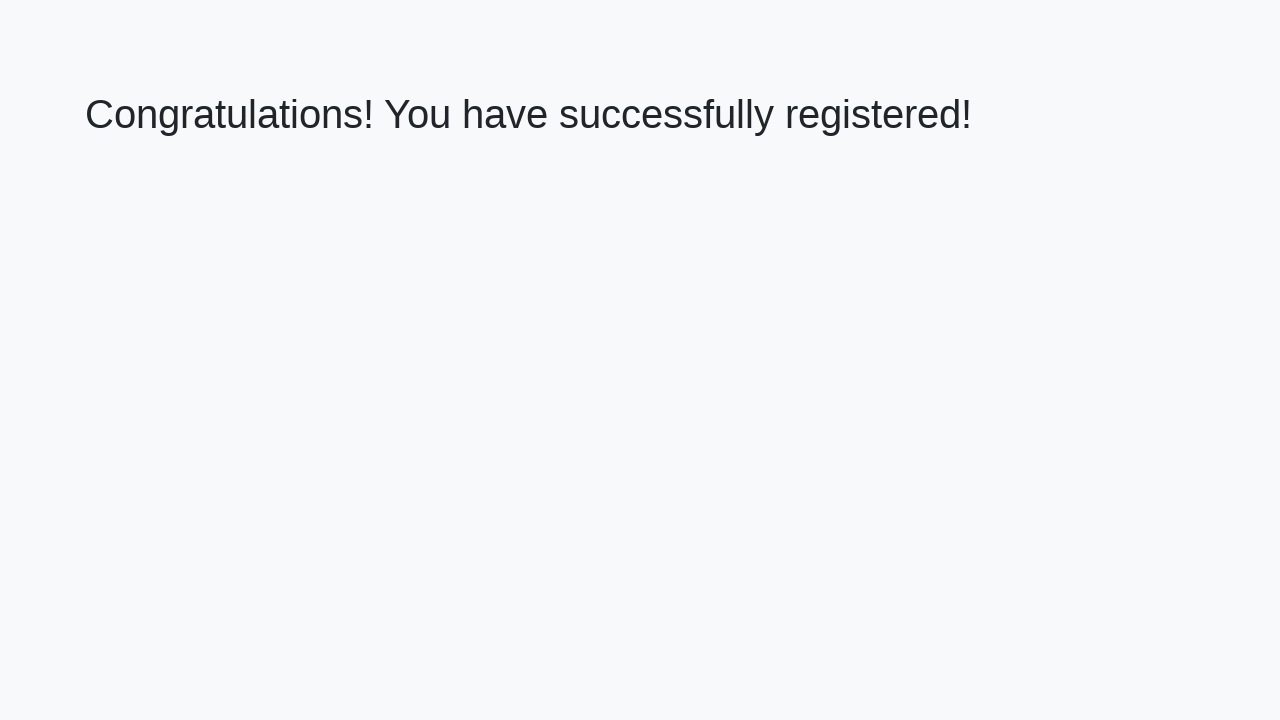

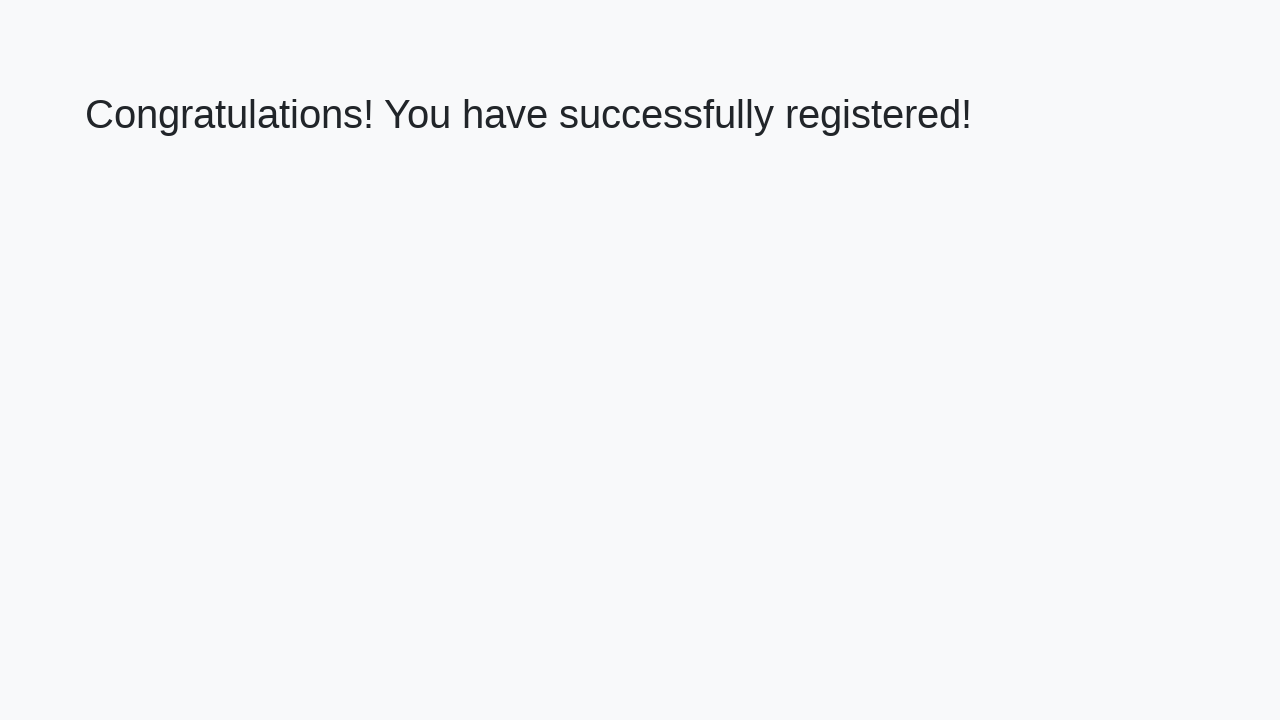